Tests clicking a button with dynamic ID multiple times using Chrome browser

Starting URL: http://uitestingplayground.com/dynamicid

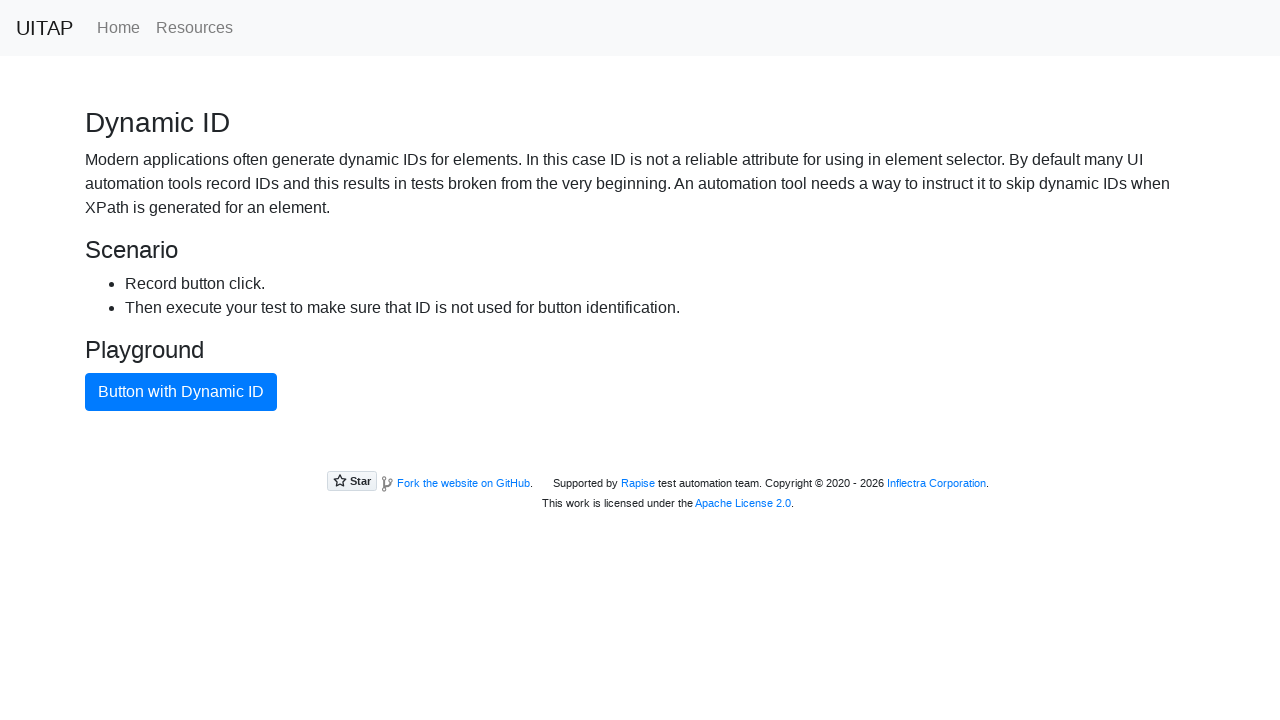

Navigated to dynamic ID test page
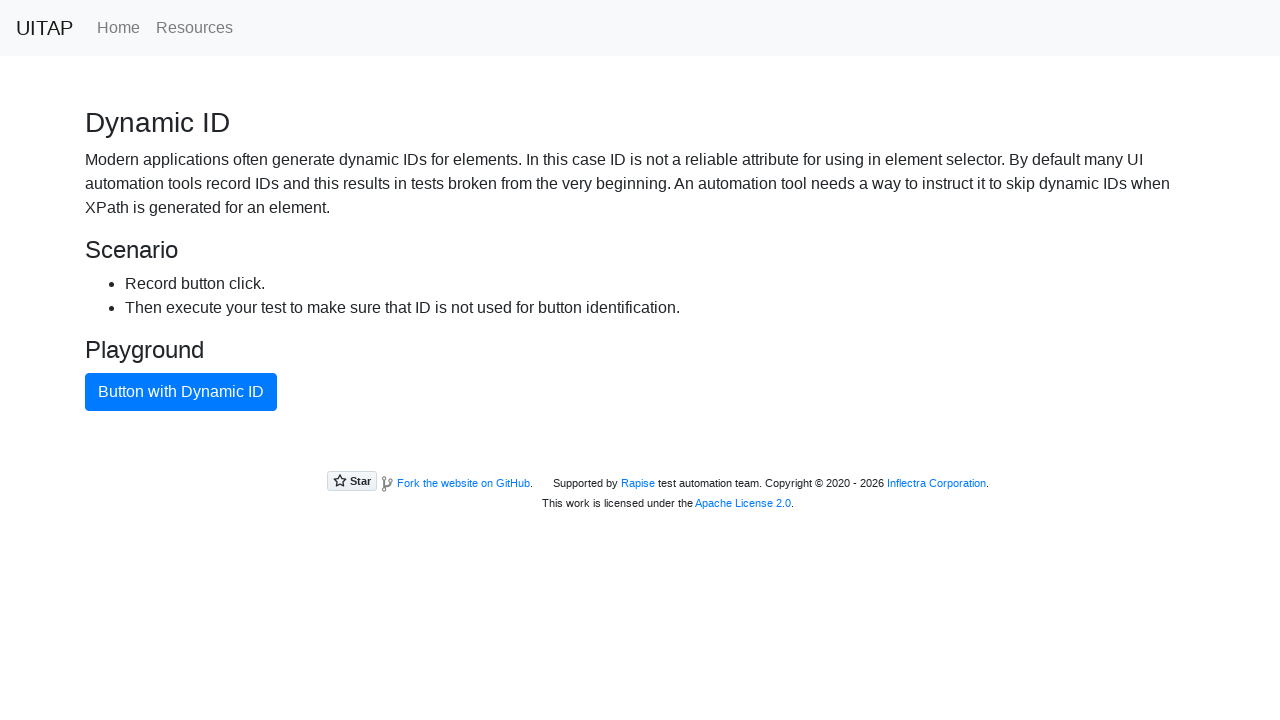

Clicked blue primary button with dynamic ID at (181, 392) on button.btn.btn-primary
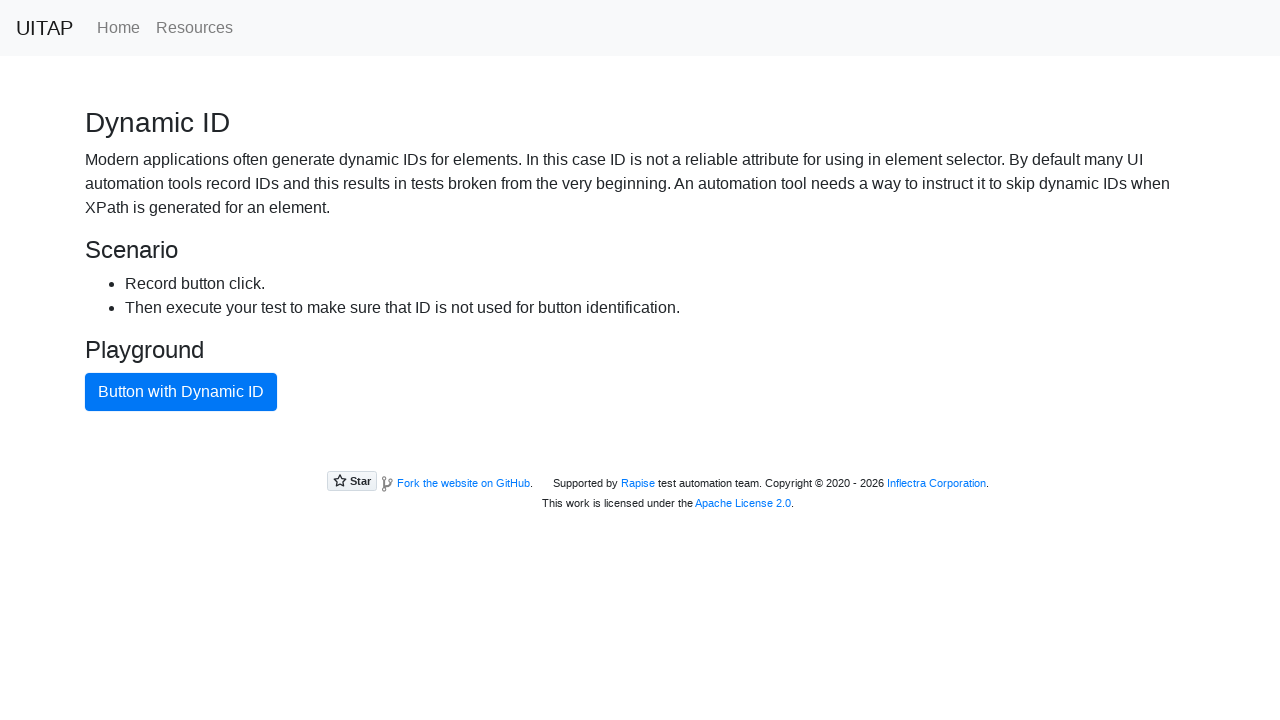

Clicked blue primary button with dynamic ID at (181, 392) on button.btn.btn-primary
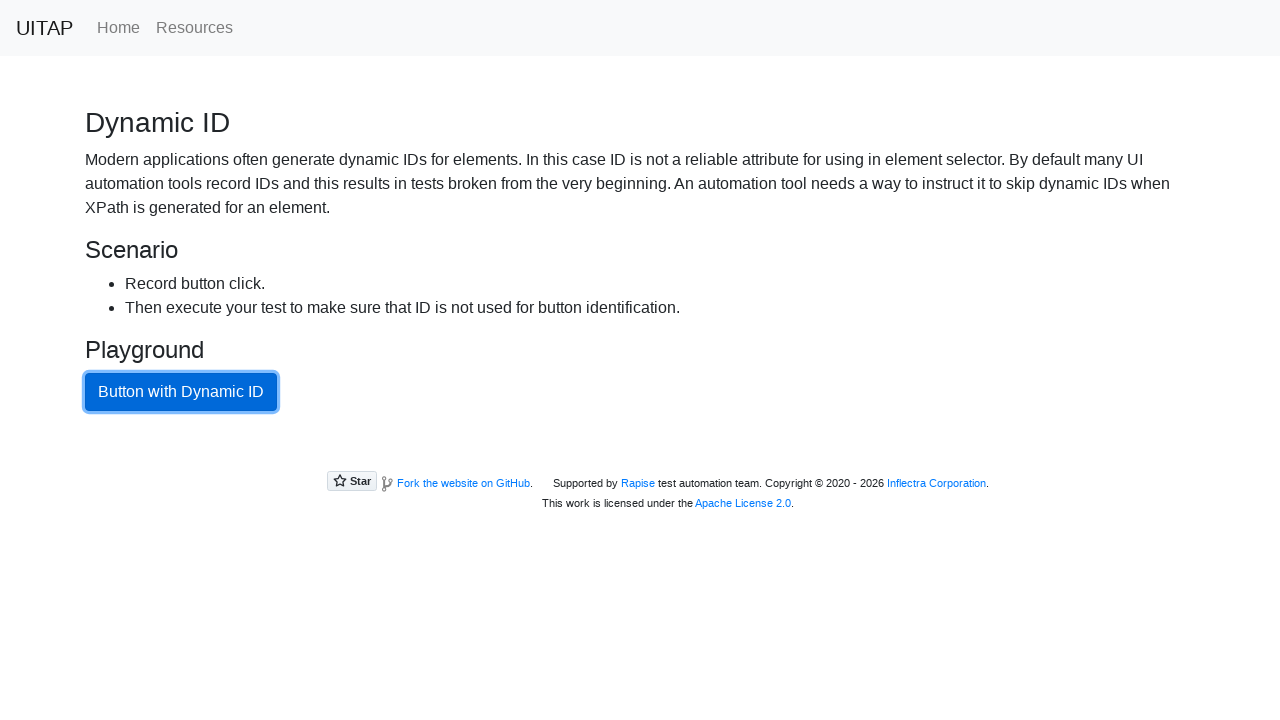

Clicked blue primary button with dynamic ID at (181, 392) on button.btn.btn-primary
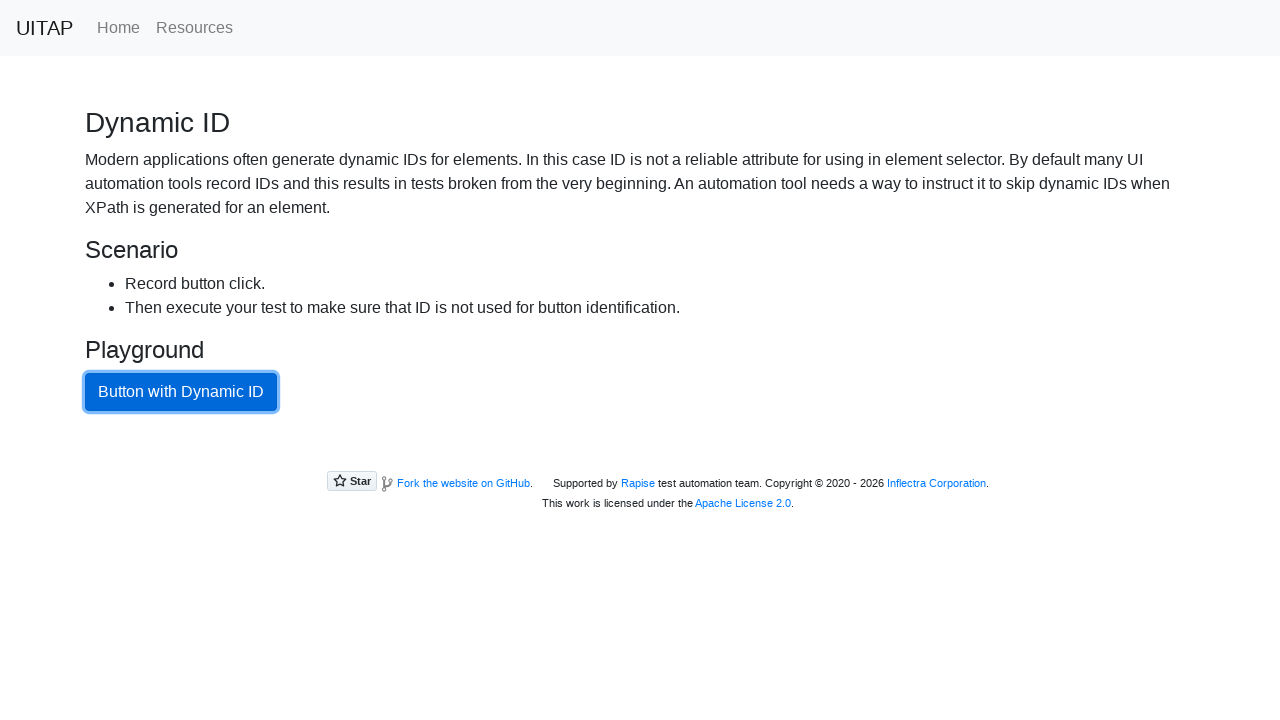

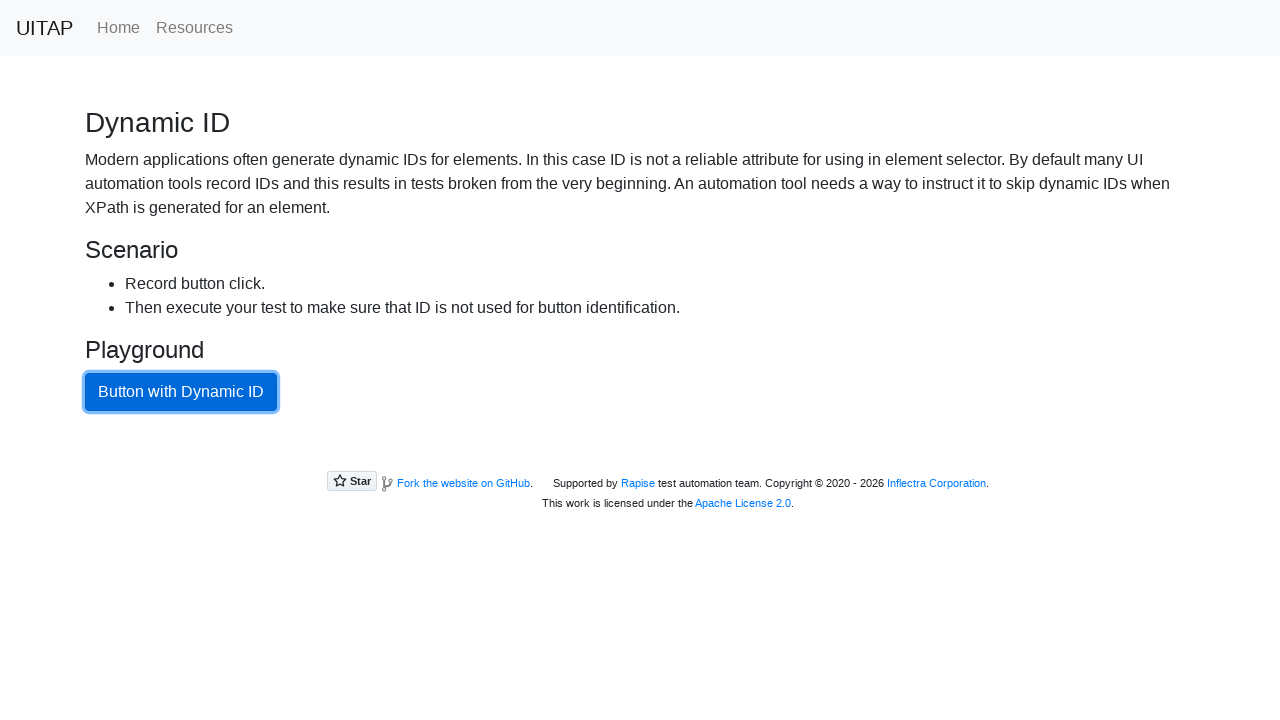